Tests hover functionality by moving the mouse over the "Tutorials" navigation link to trigger a dropdown menu

Starting URL: https://www.softwaretestingmaterial.com/

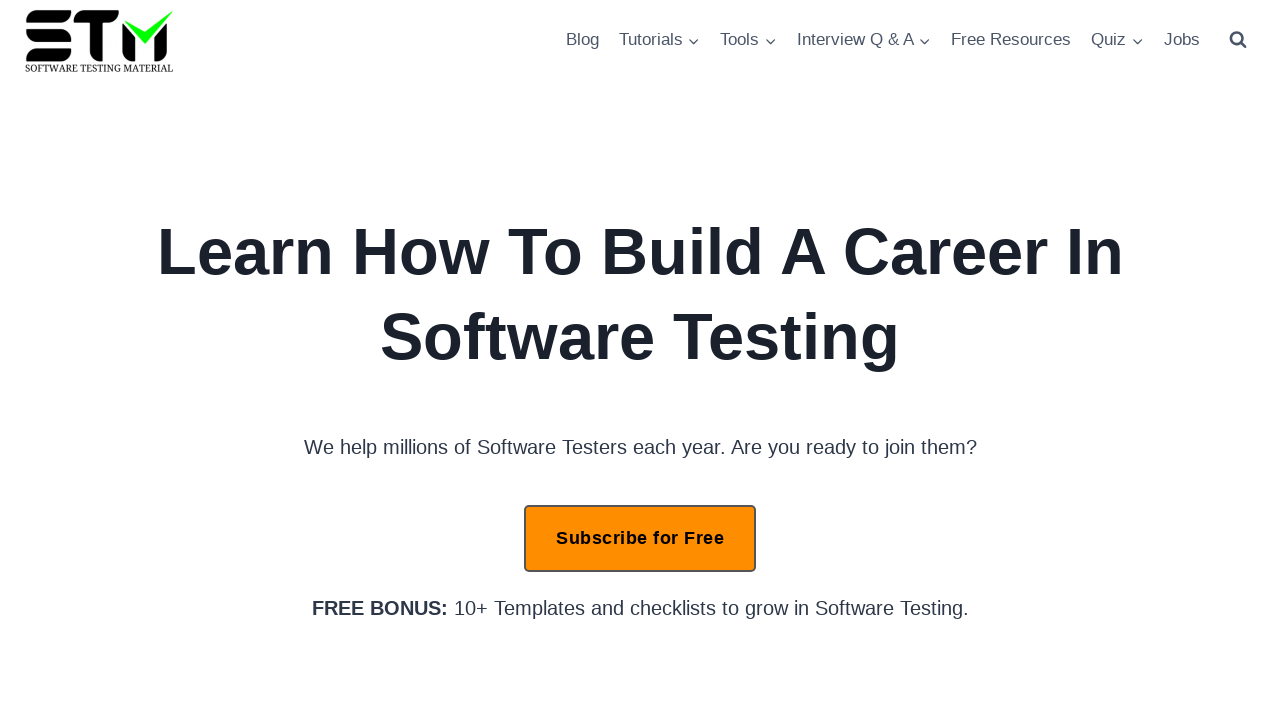

Navigated to https://www.softwaretestingmaterial.com/
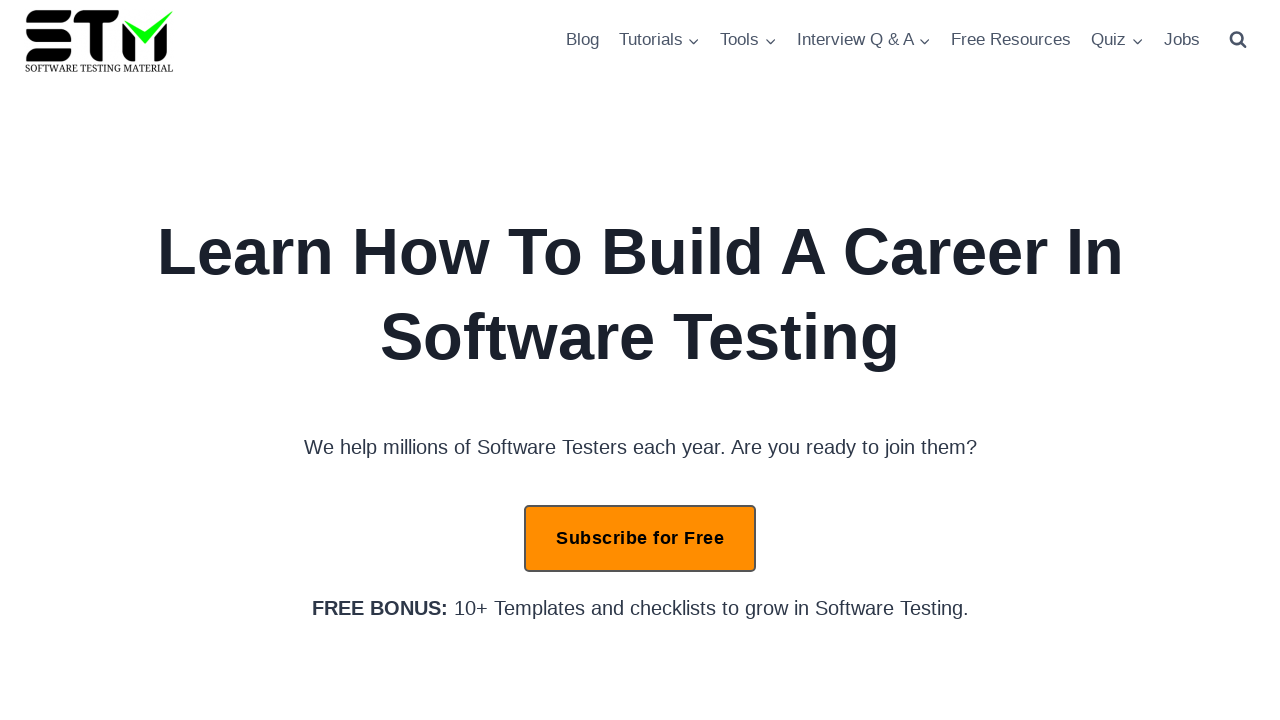

Hovered over 'Tutorials' navigation link to trigger dropdown menu at (659, 40) on a:has-text('Tutorials')
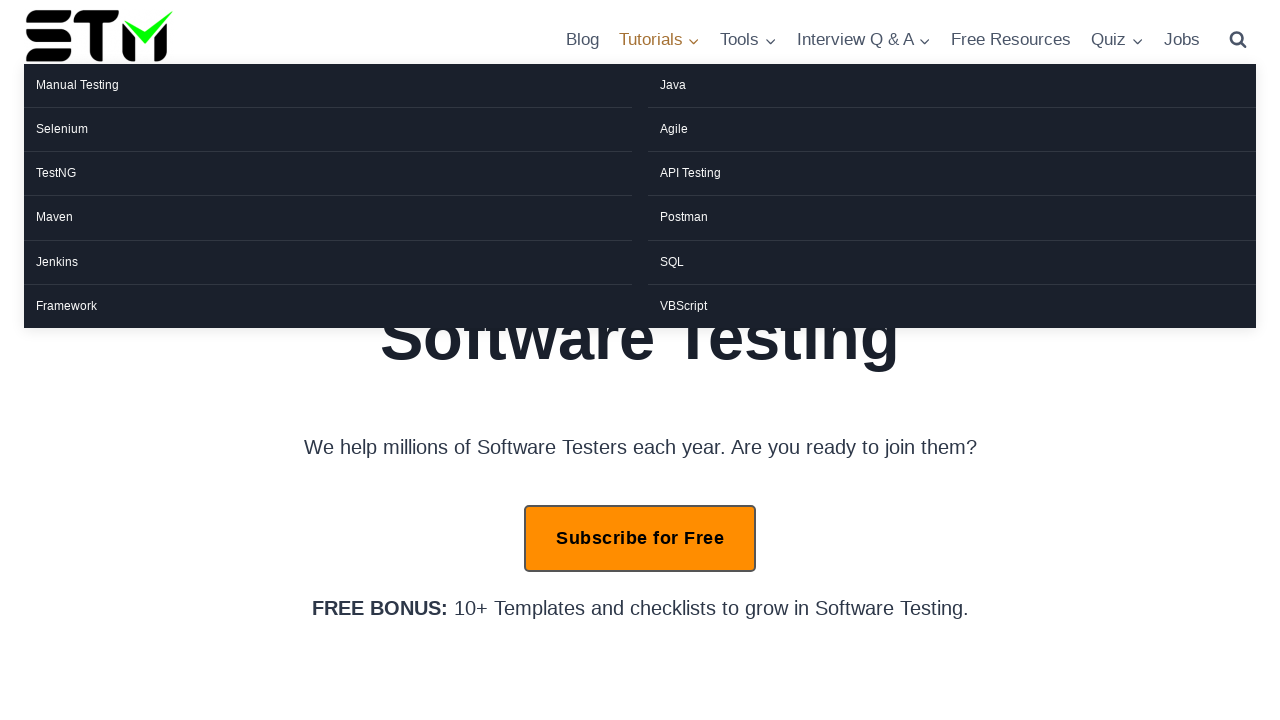

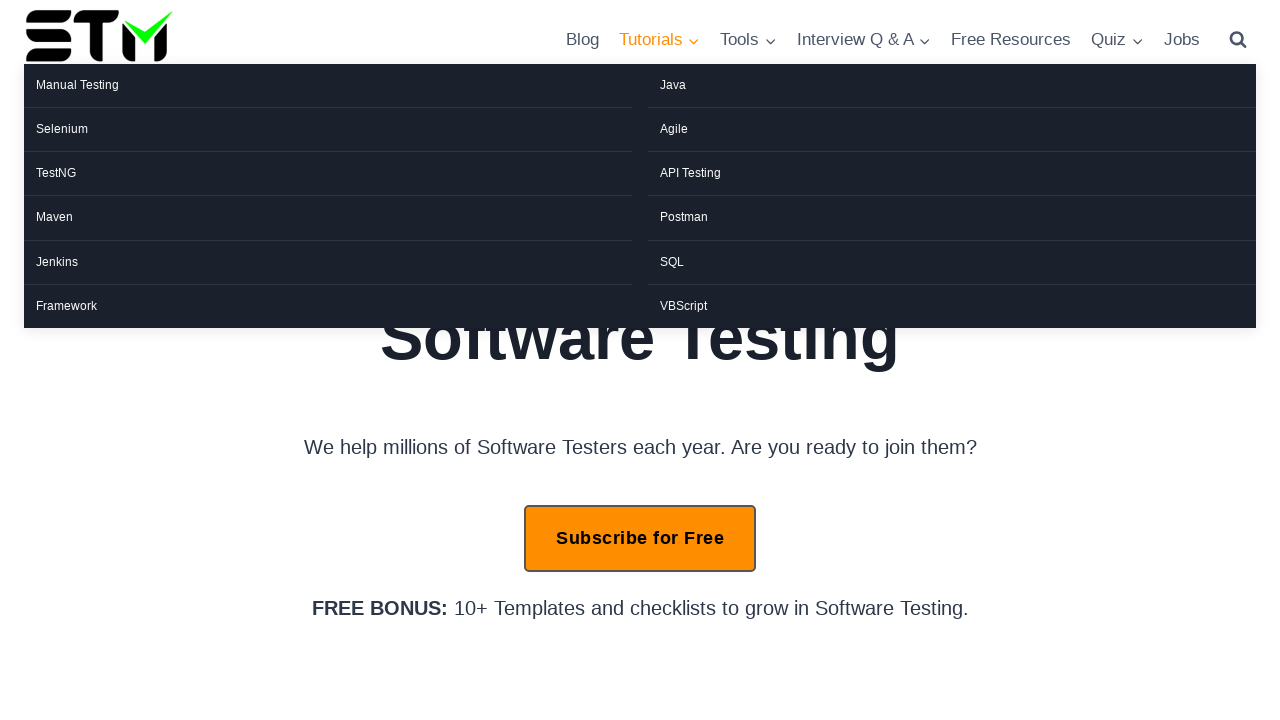